Tests a form submission on Sauce Labs guinea pig test page by entering comments, submitting the form, verifying the comment appears, and navigating to another page via link.

Starting URL: http://saucelabs.com/test/guinea-pig

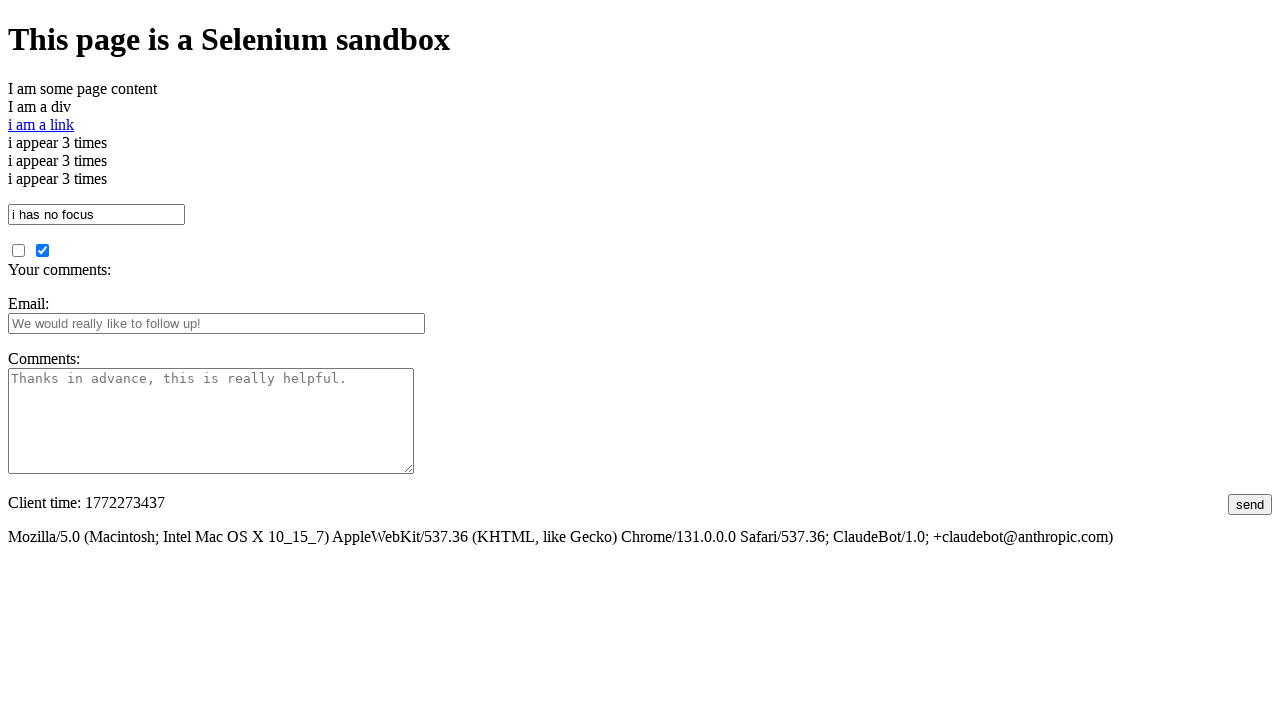

Waited for page title to load
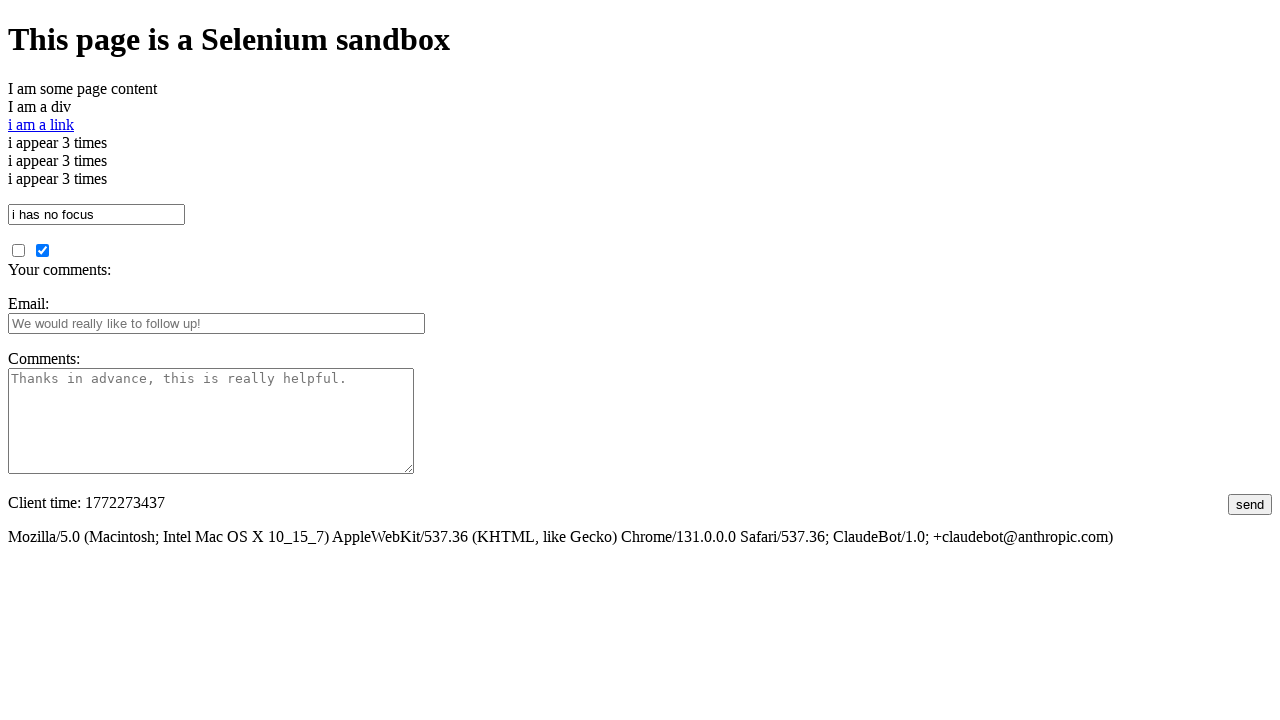

Filled comments field with test text on #comments
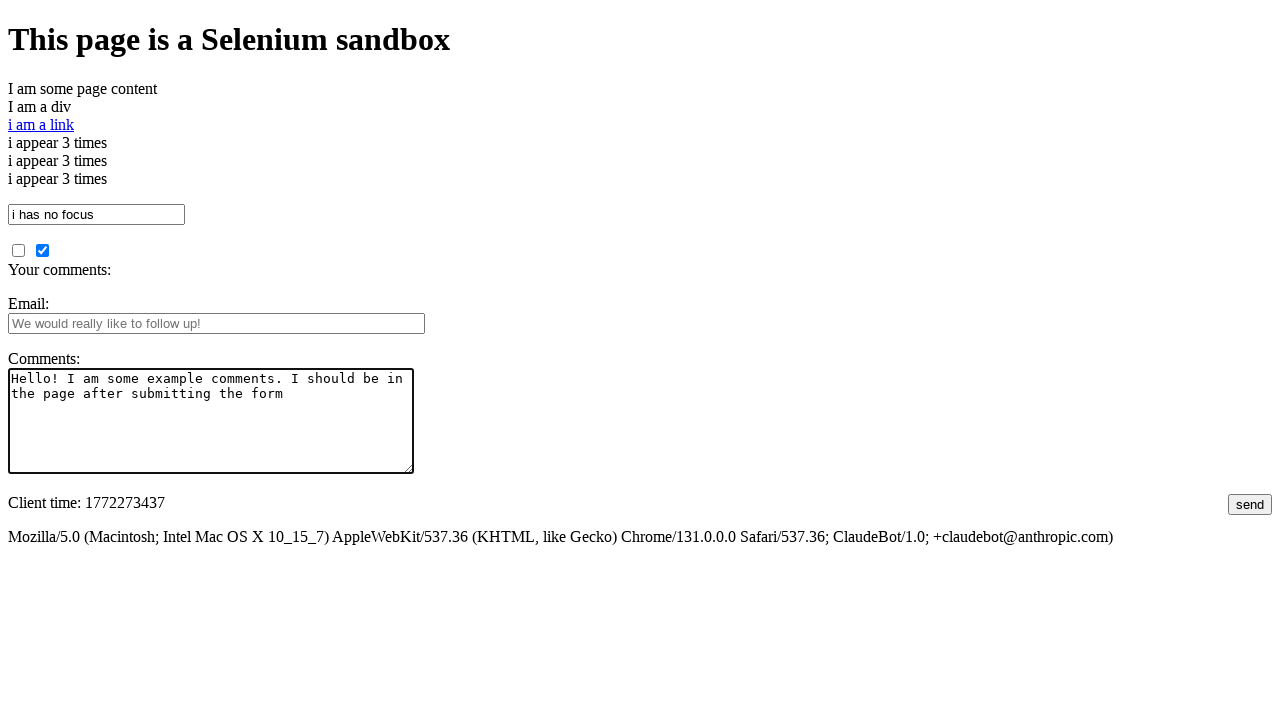

Clicked submit button to submit the form at (1250, 504) on #submit
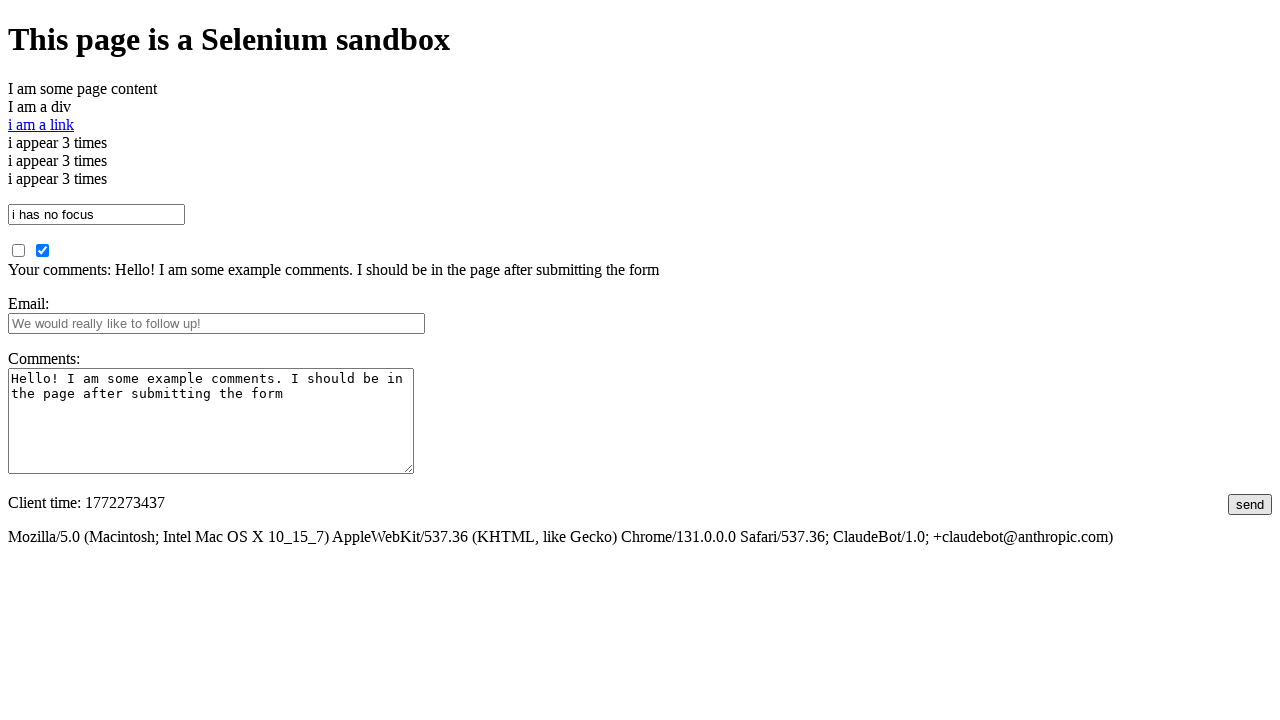

Verified comment appeared in the result section
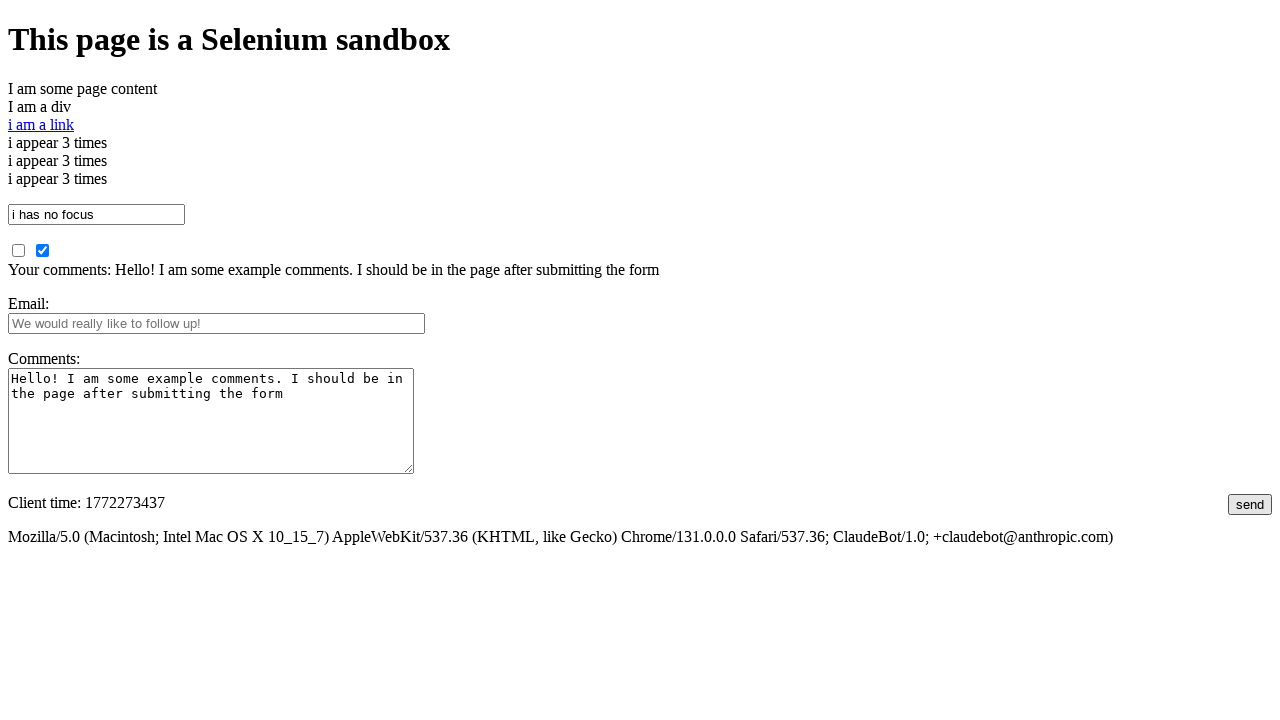

Clicked link to navigate to another page at (41, 124) on a:has-text('i am a link')
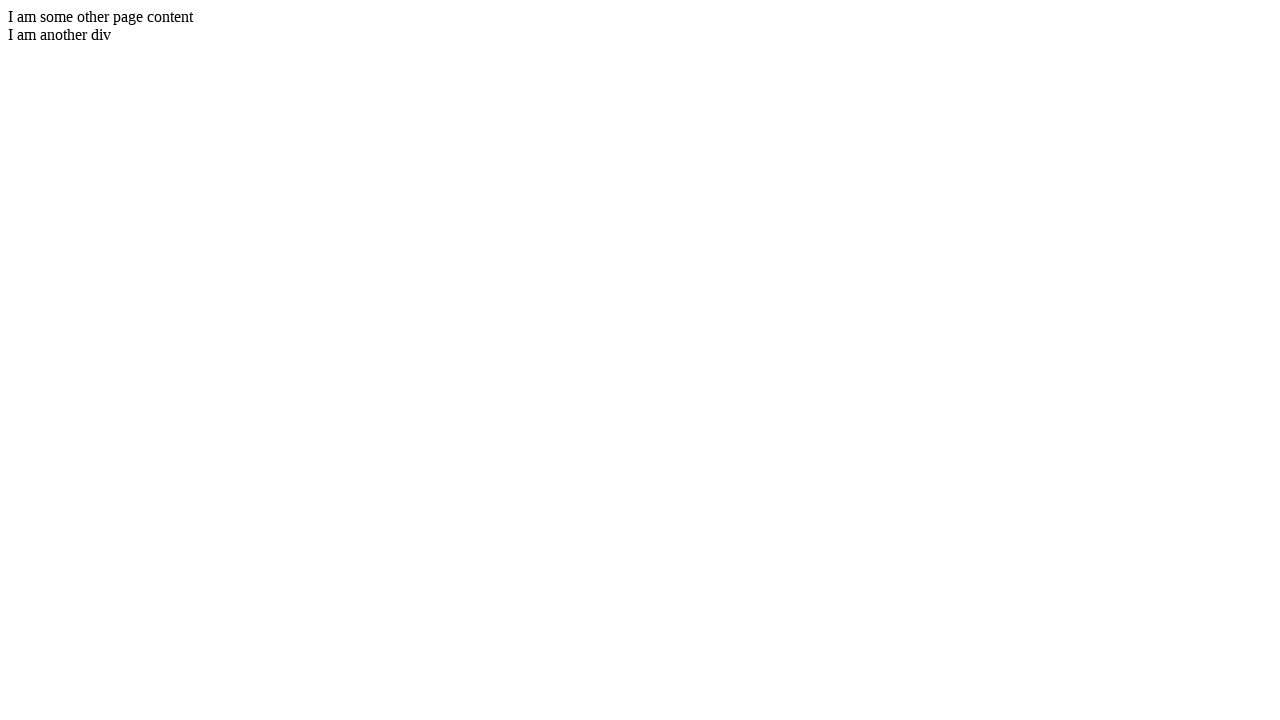

Waited for new page content to load
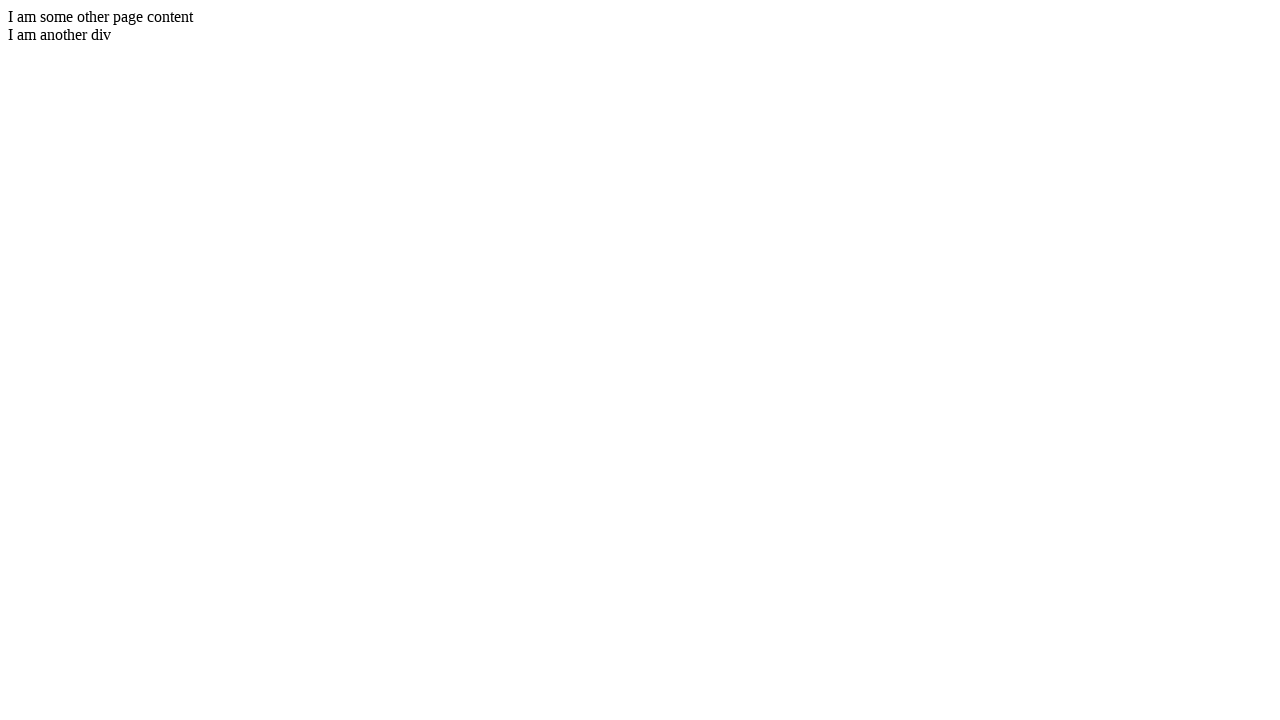

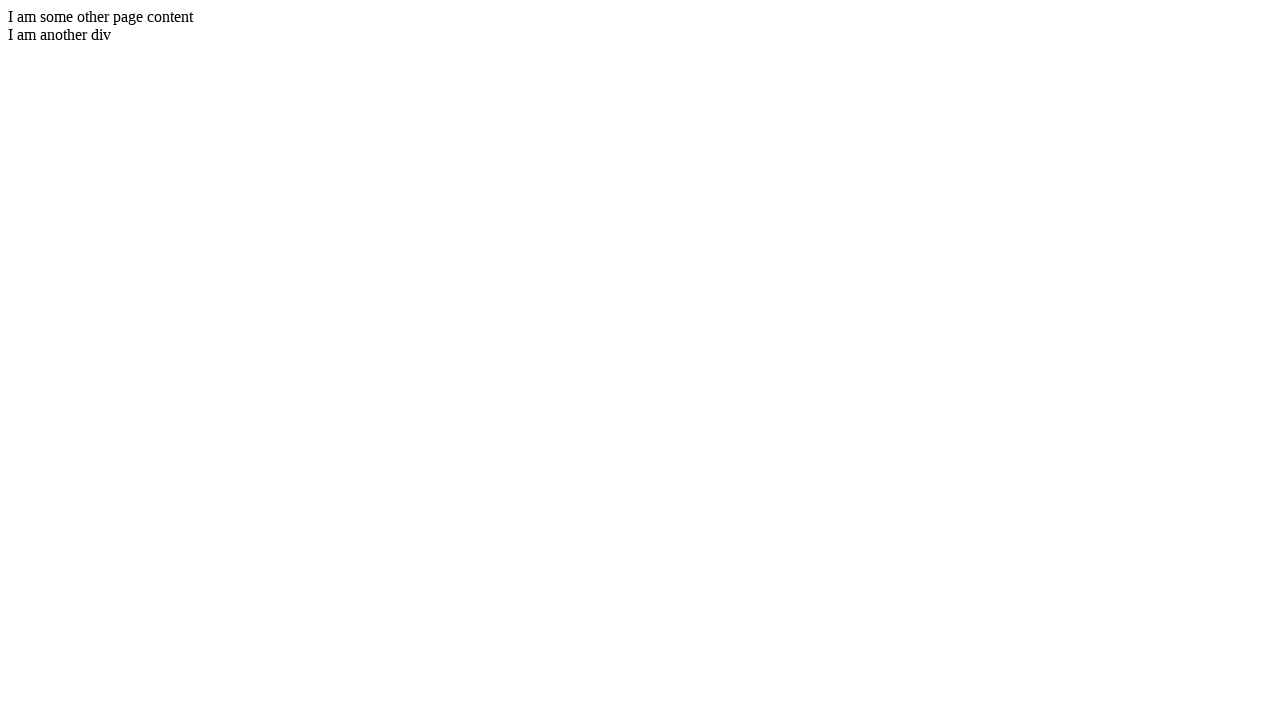